Navigates to a playground page and clicks on a pagination control element to navigate to the next page

Starting URL: https://chat4data.ai/playground

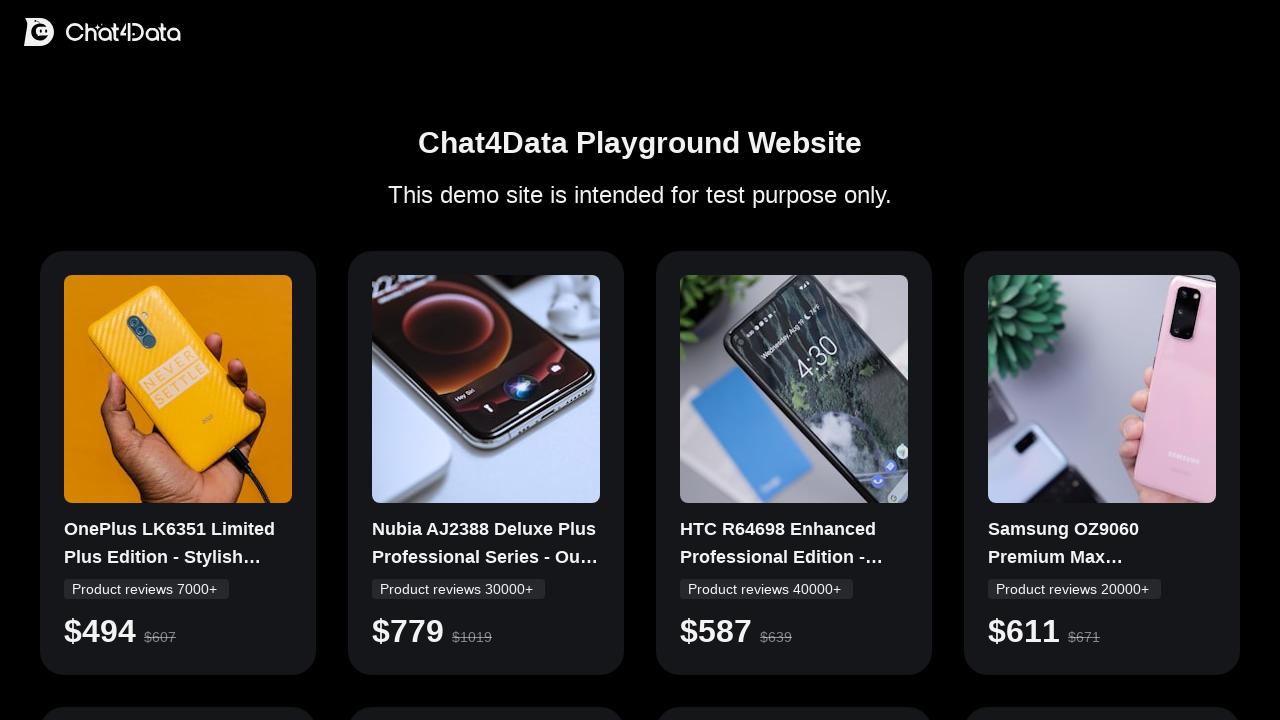

Waited for pagination control element to be present
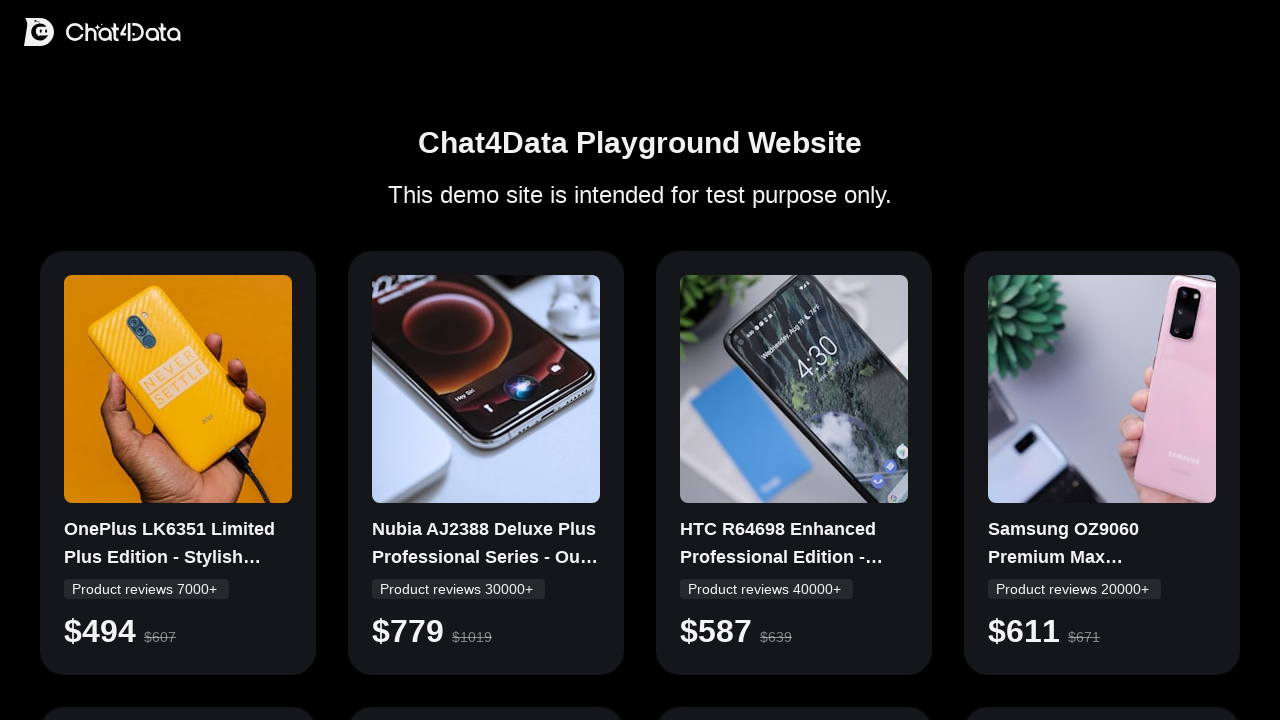

Scrolled pagination control into view
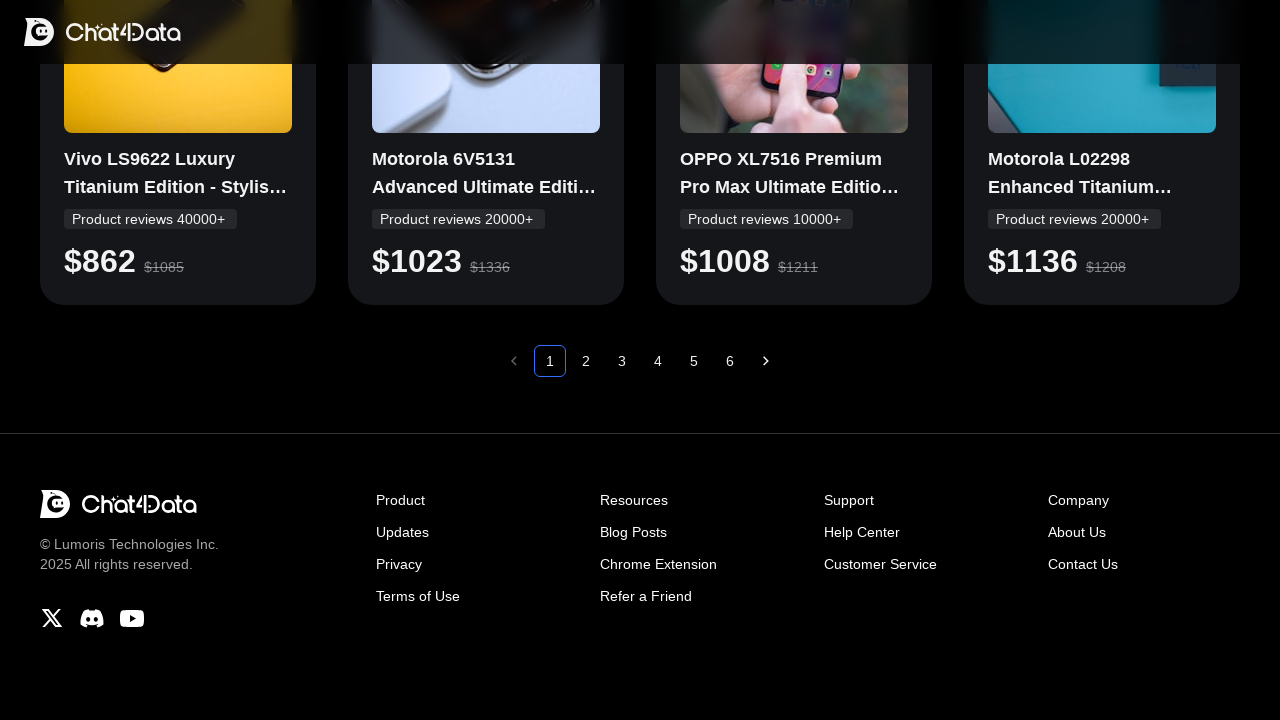

Clicked pagination control to navigate to next page at (586, 360) on .mantine-Pagination-control:nth-child(3)
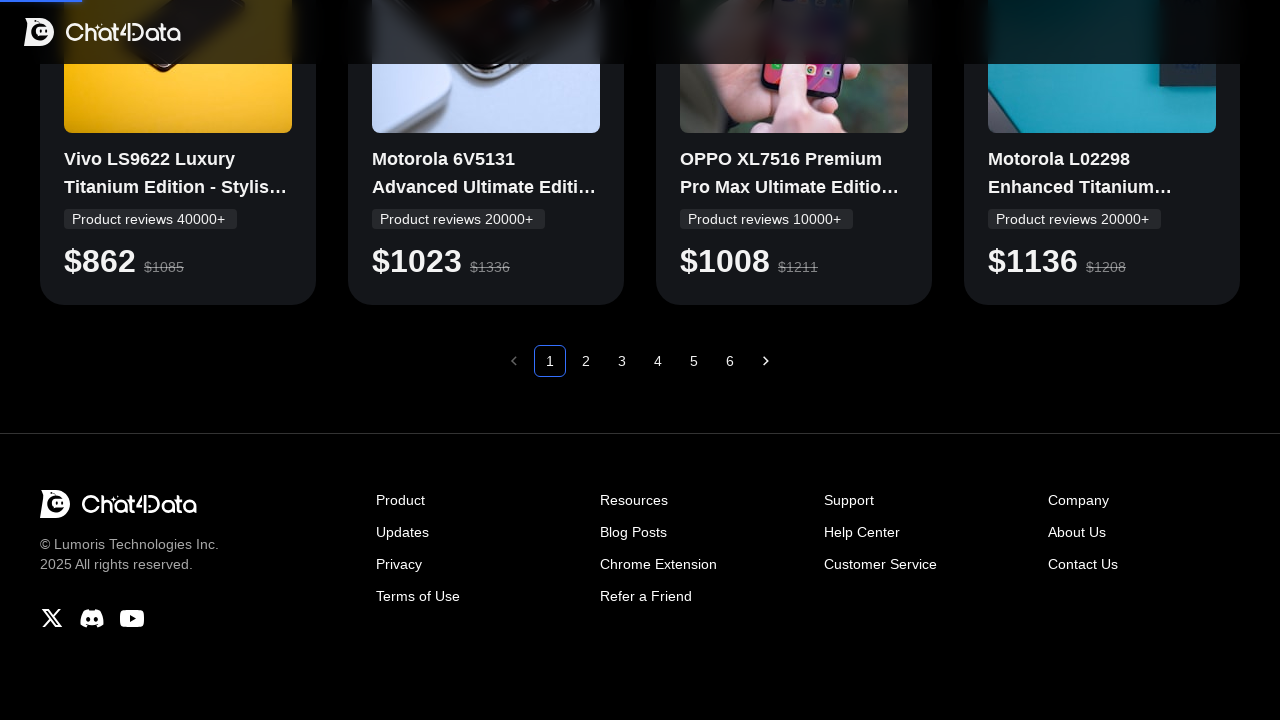

Waited for navigation/URL change after clicking pagination
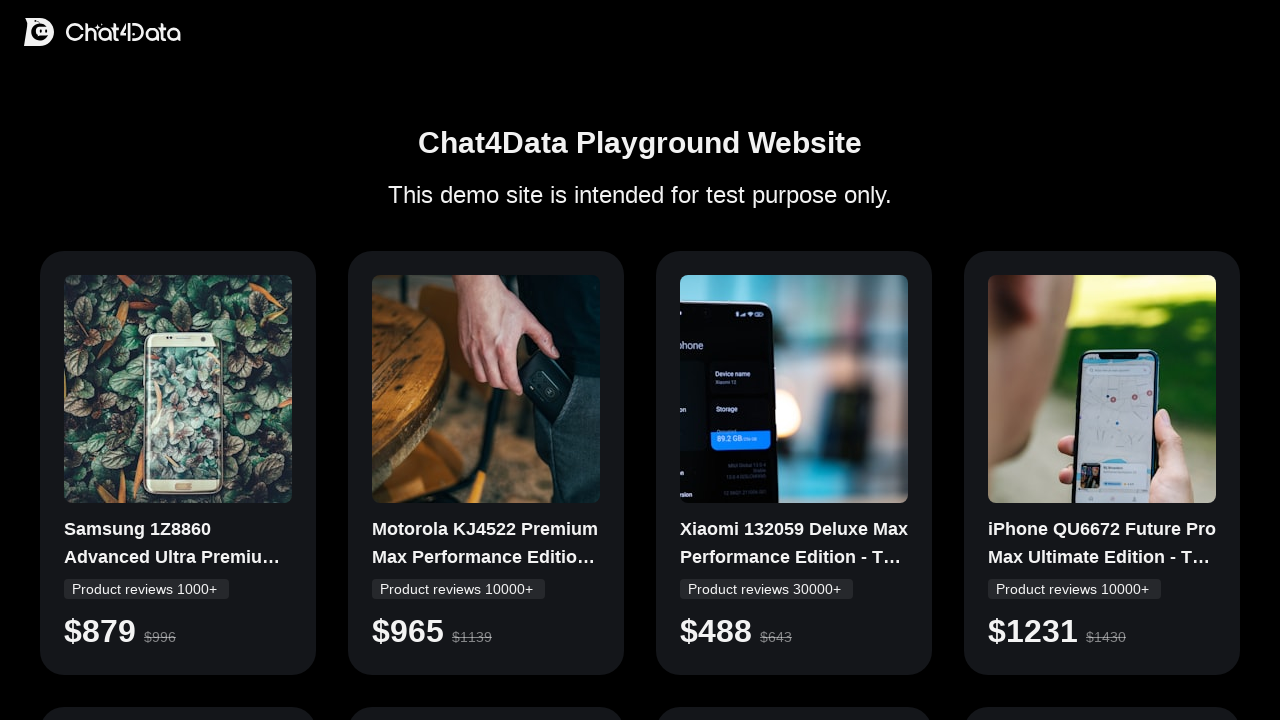

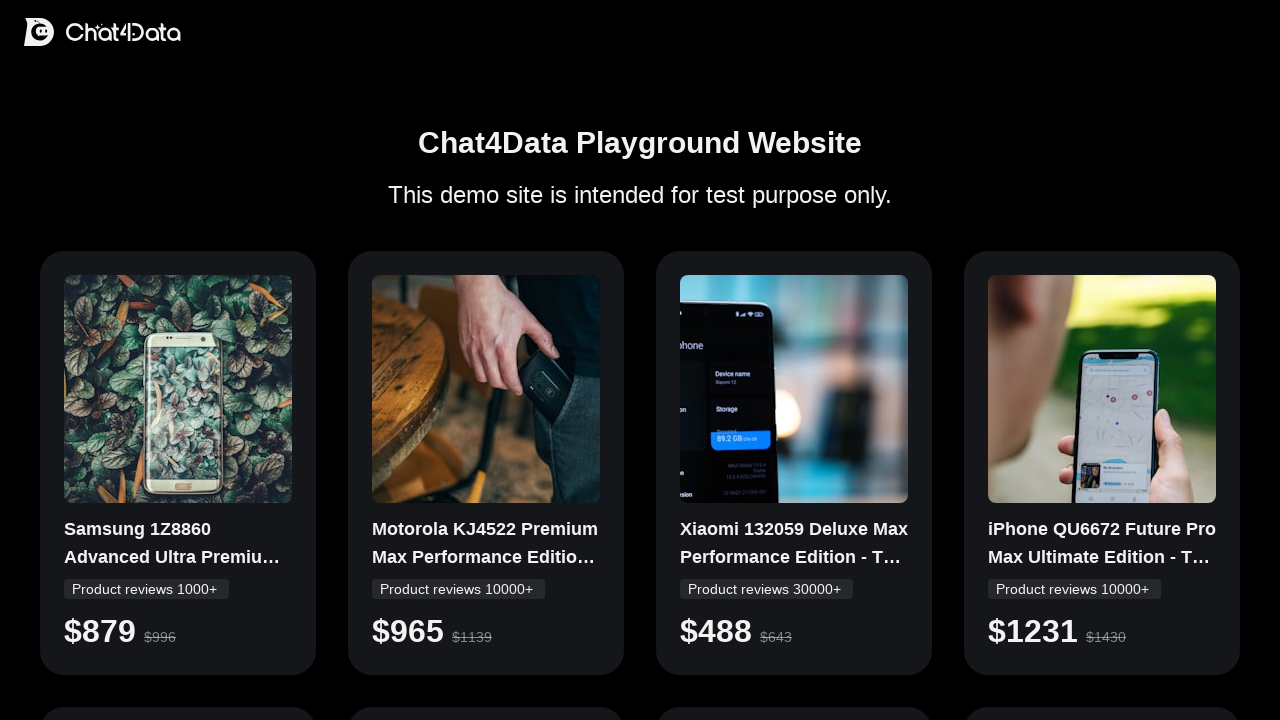